Tests form submission by navigating to the input form, attempting to submit without filling fields to trigger validation, then filling all required fields including name, email, password, company, country selection, address fields, and submitting to verify the success message.

Starting URL: https://www.lambdatest.com/selenium-playground

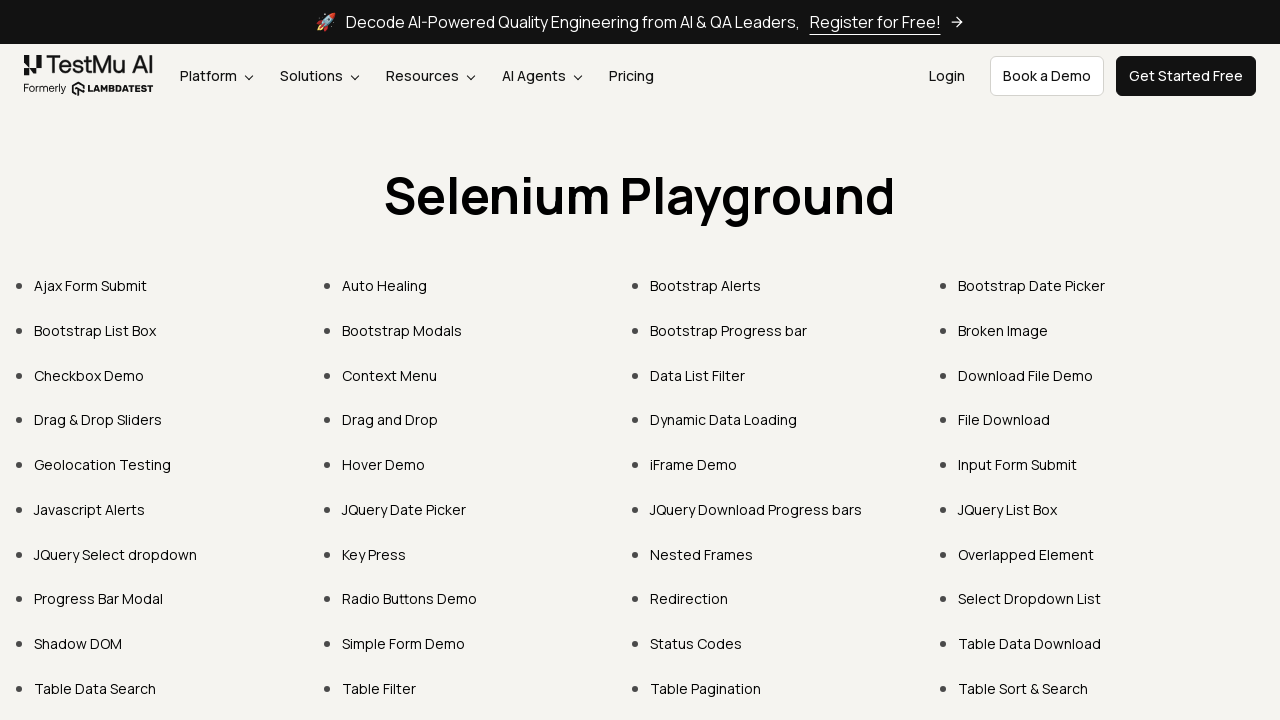

Page loaded successfully
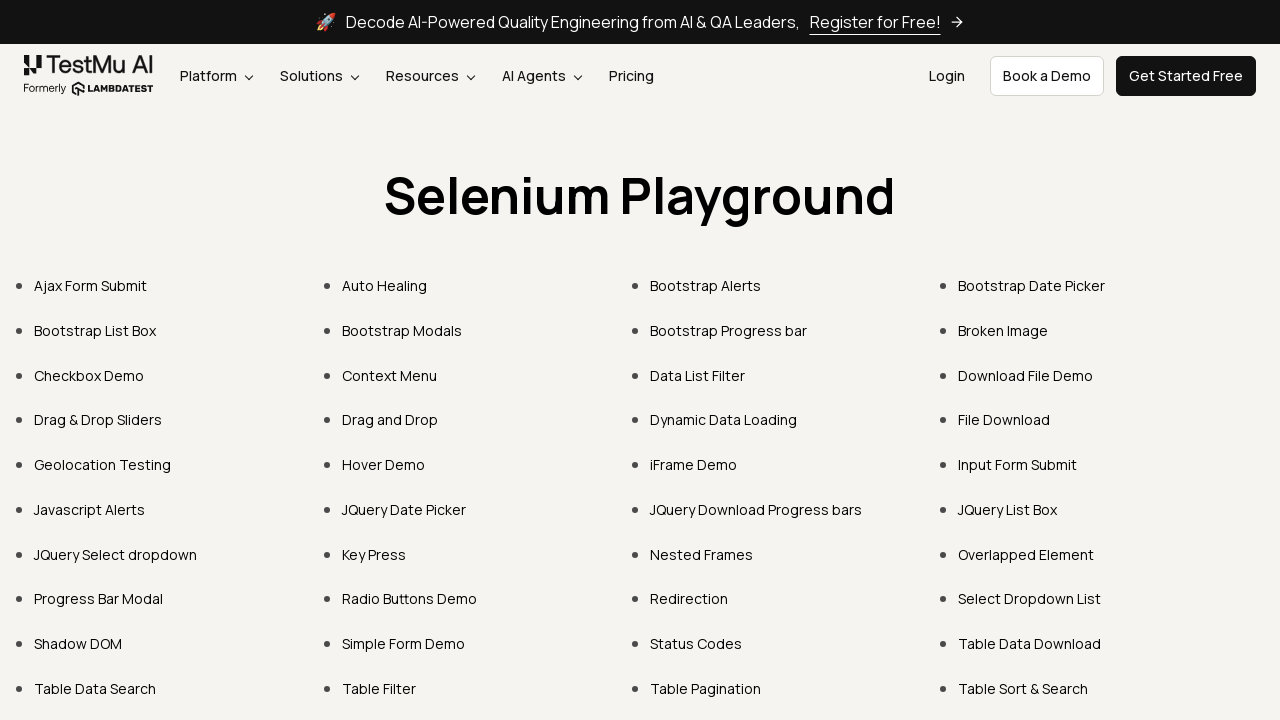

Clicked 'Input Form Submit' link at (1018, 464) on text=Input Form Submit
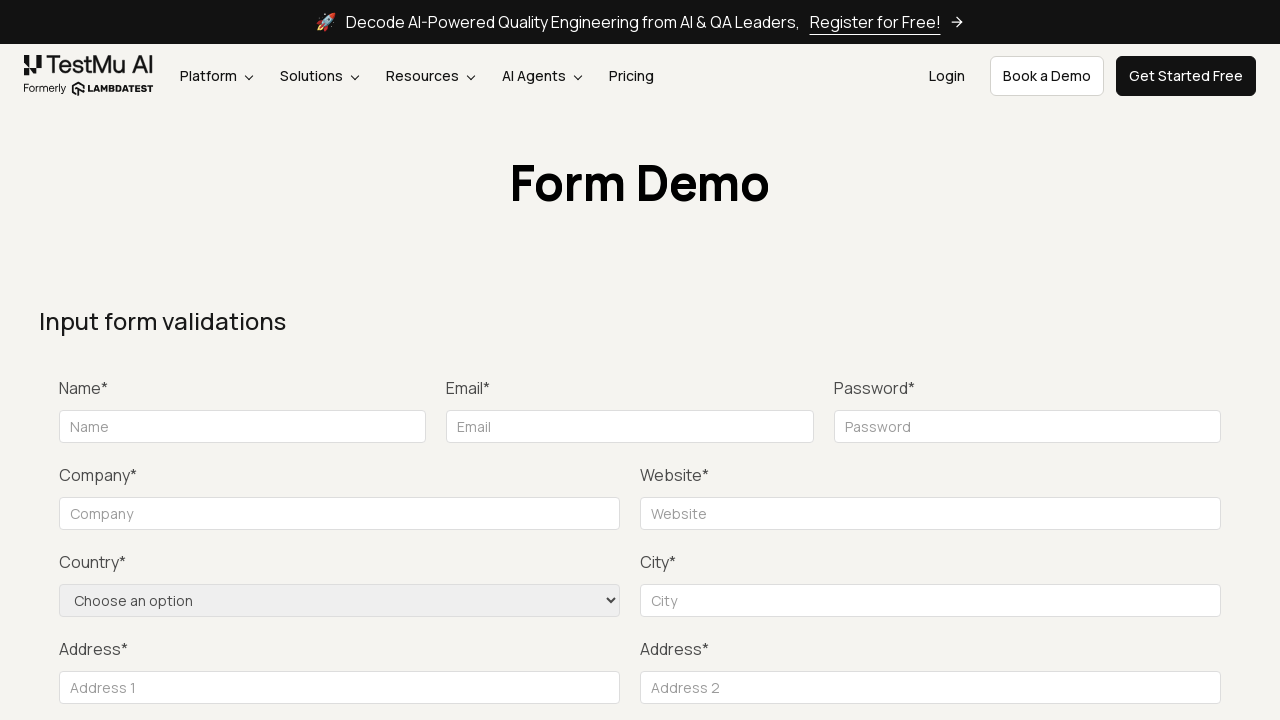

Clicked Submit button without filling form to trigger validation at (1131, 360) on internal:role=button[name="Submit"i]
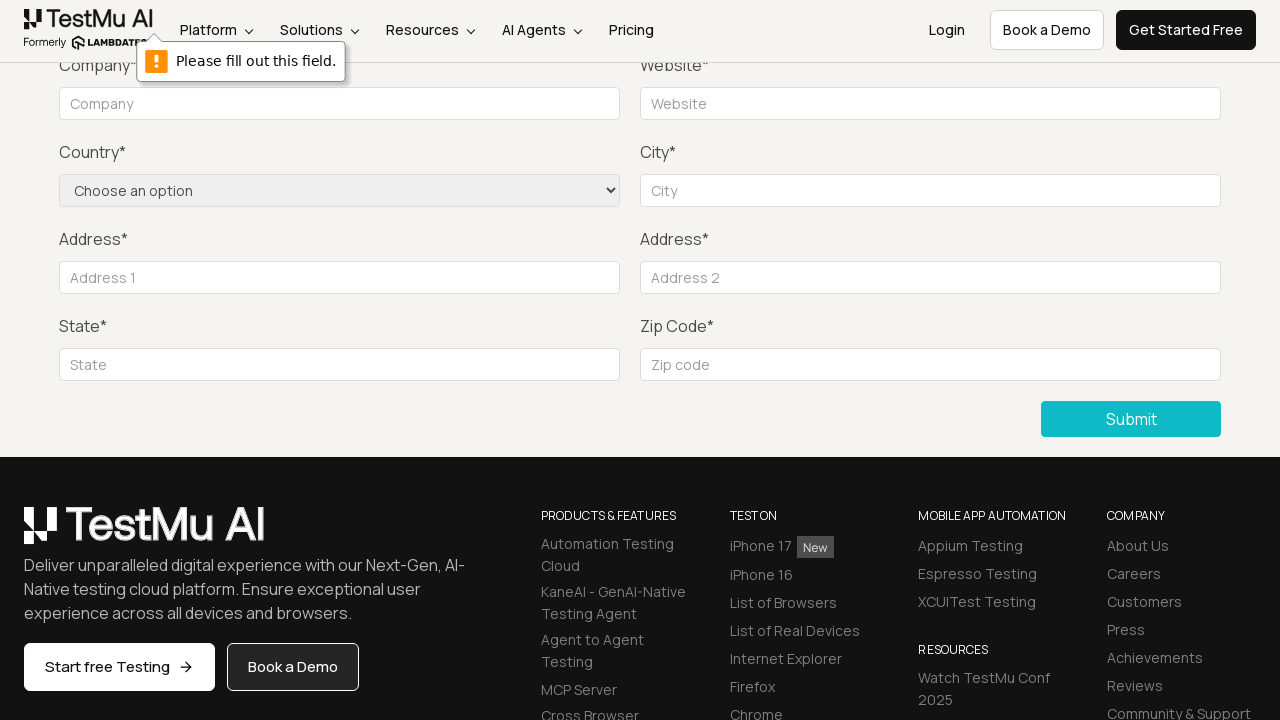

Filled Name field with 'John' on #name
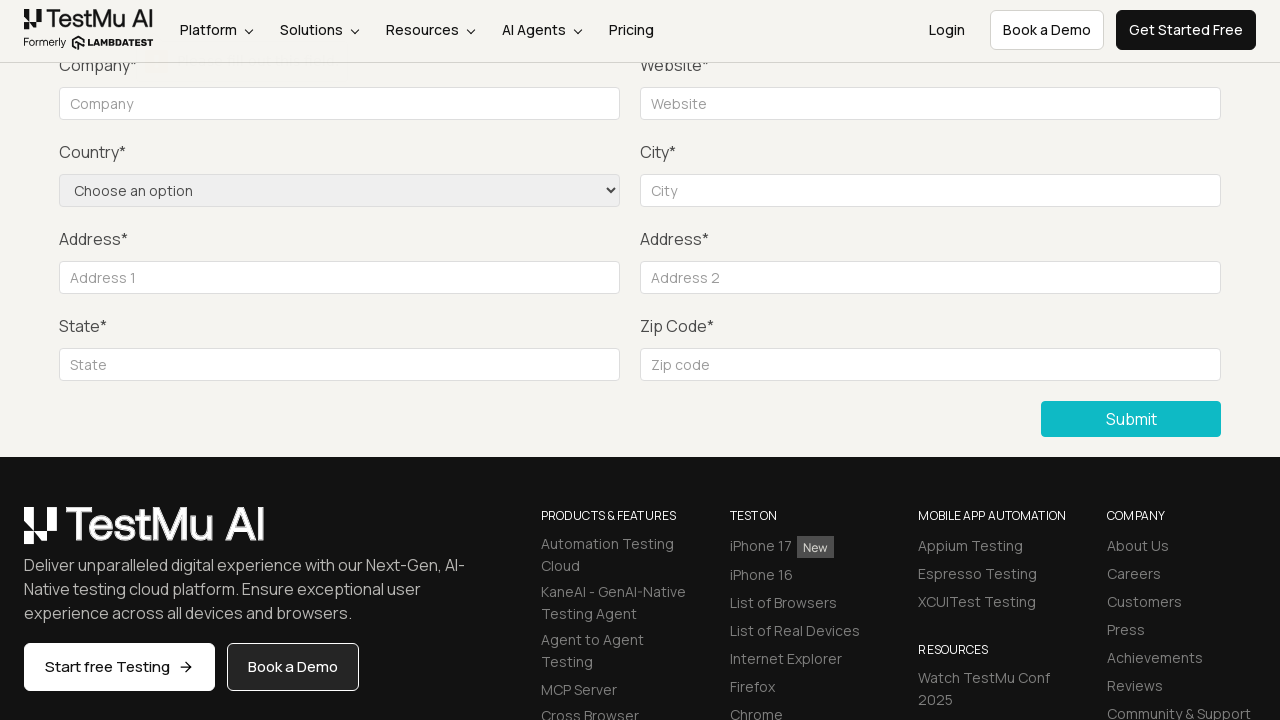

Filled Email field with 'johndoe14@mail.com' on internal:label="Email*"i
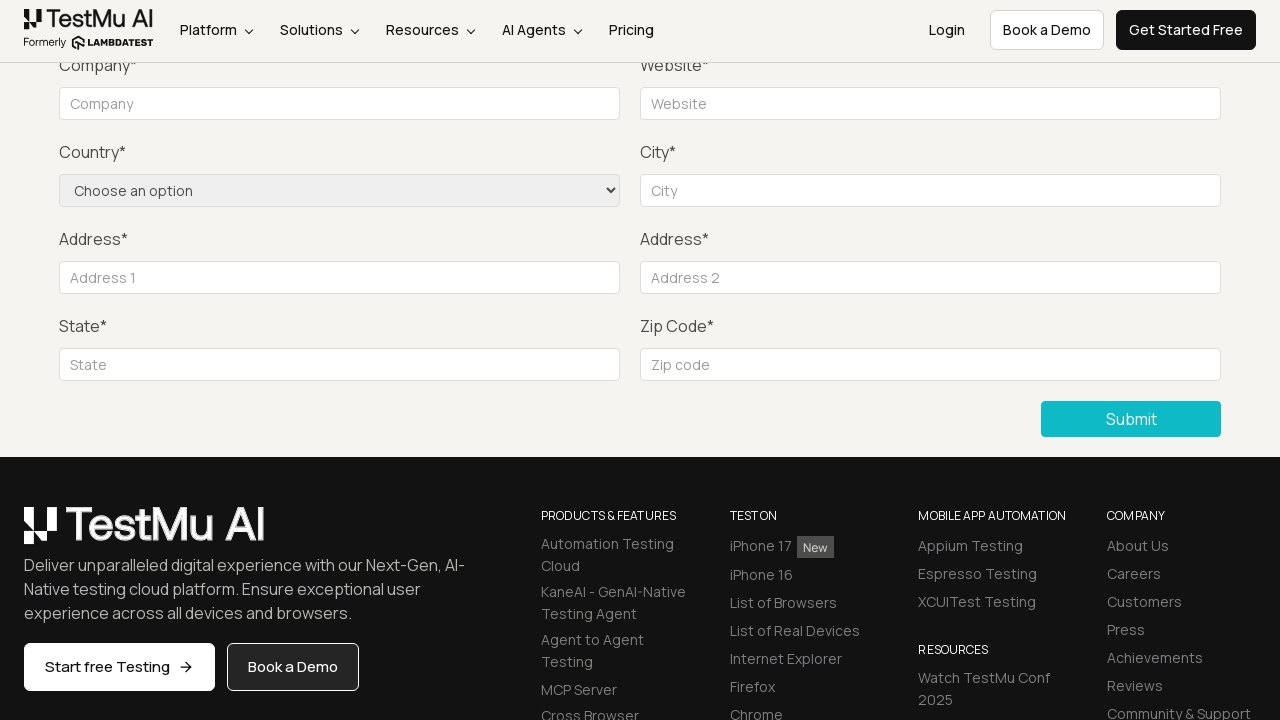

Filled Password field with 'Password@12345' on internal:attr=[placeholder="Password"i]
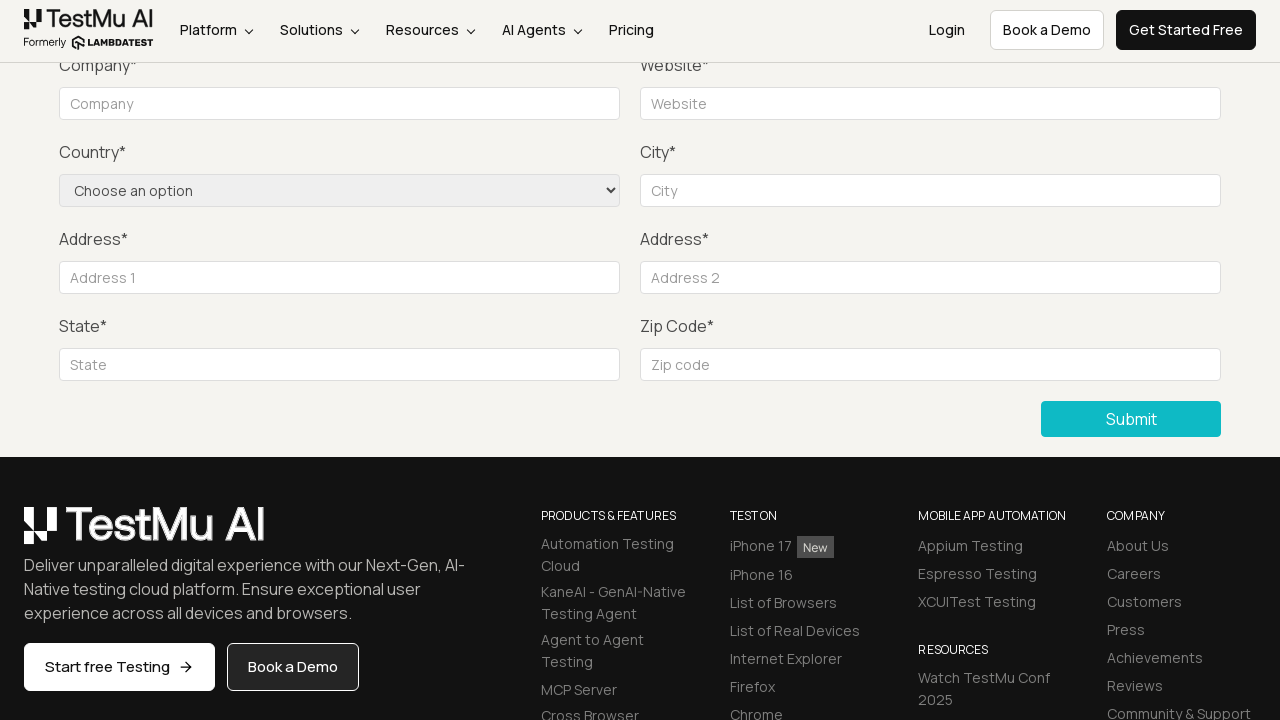

Filled Company field with 'ABC Org' on #company
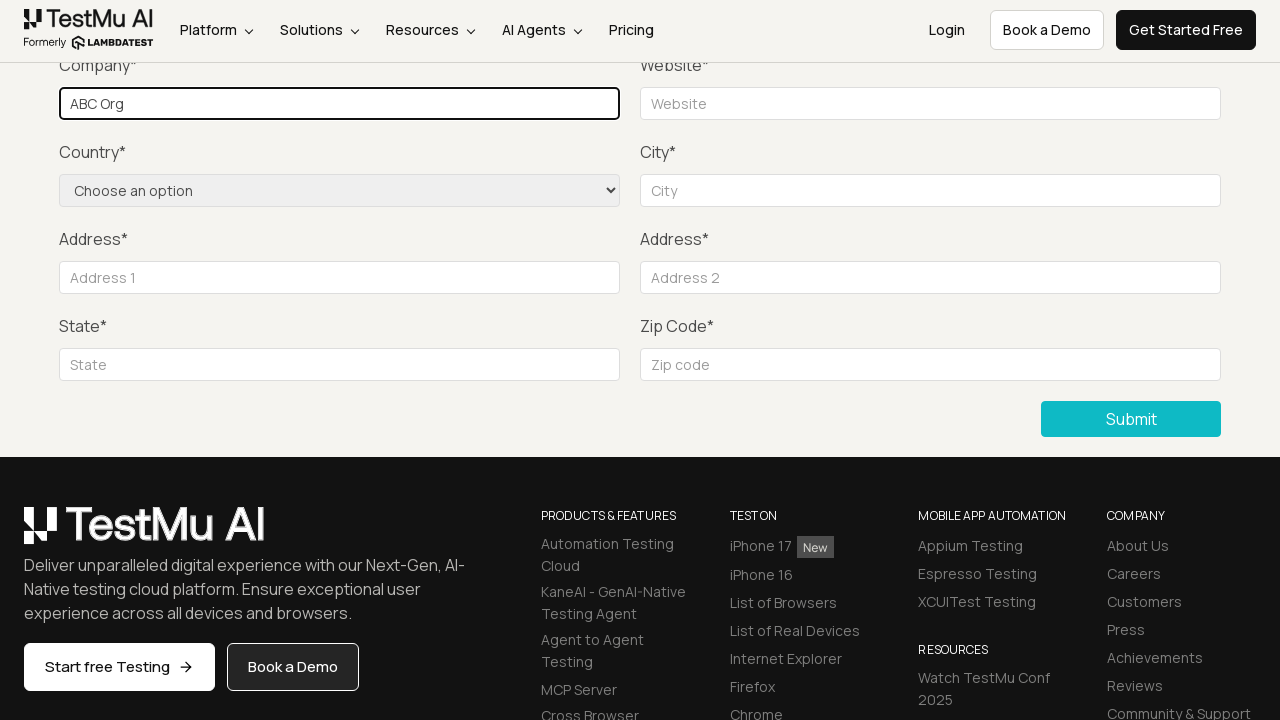

Filled Website field with 'www.google.com' on #websitename
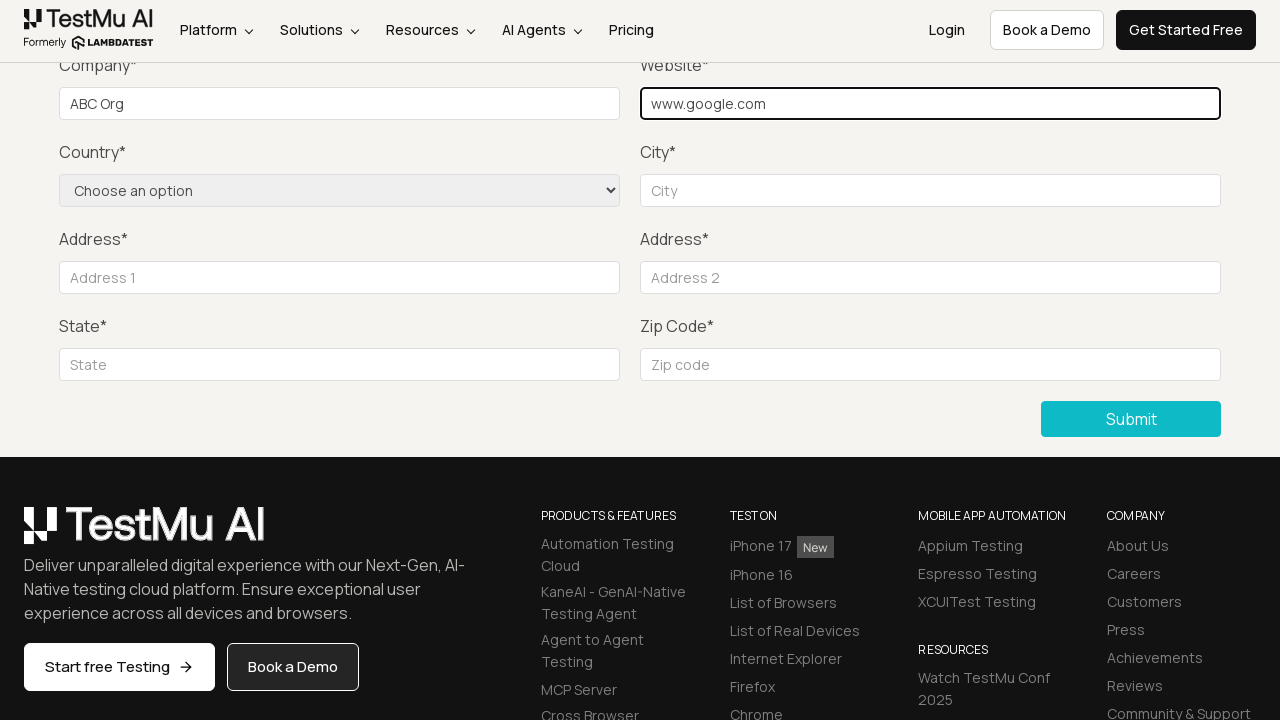

Selected 'United States' from Country dropdown on select[name='country']
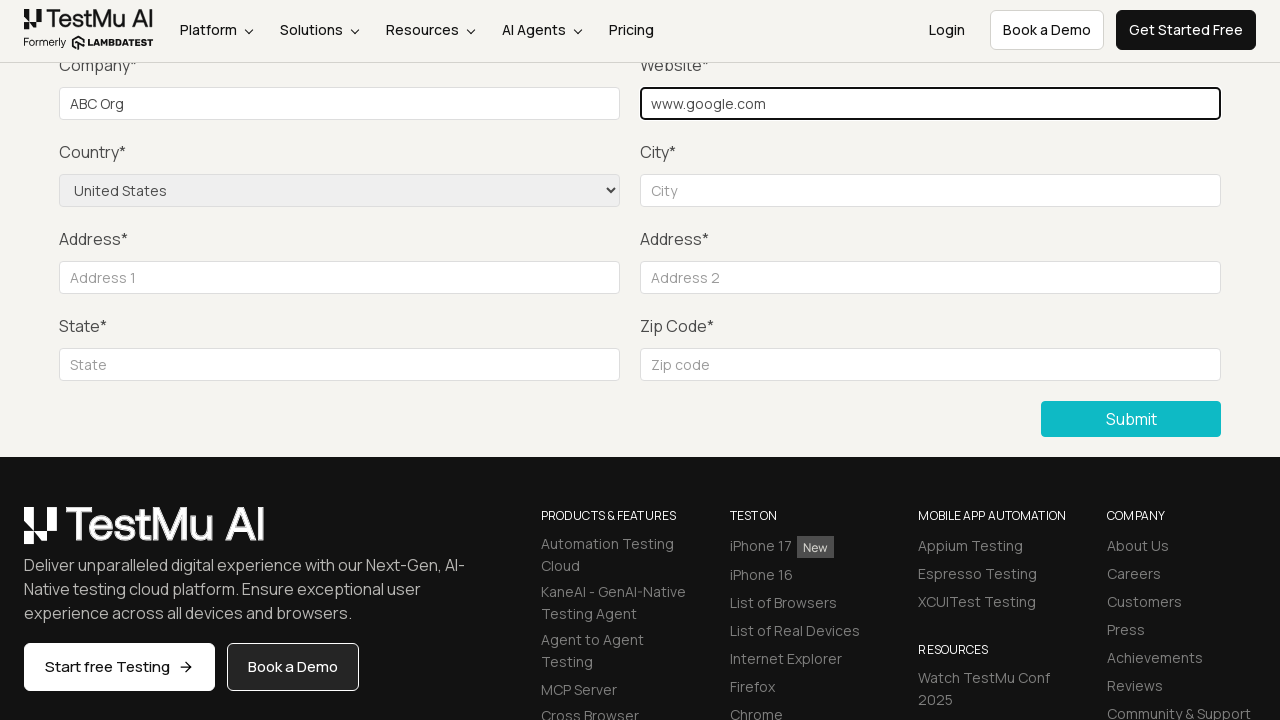

Filled City field with 'us' on input[name='city']
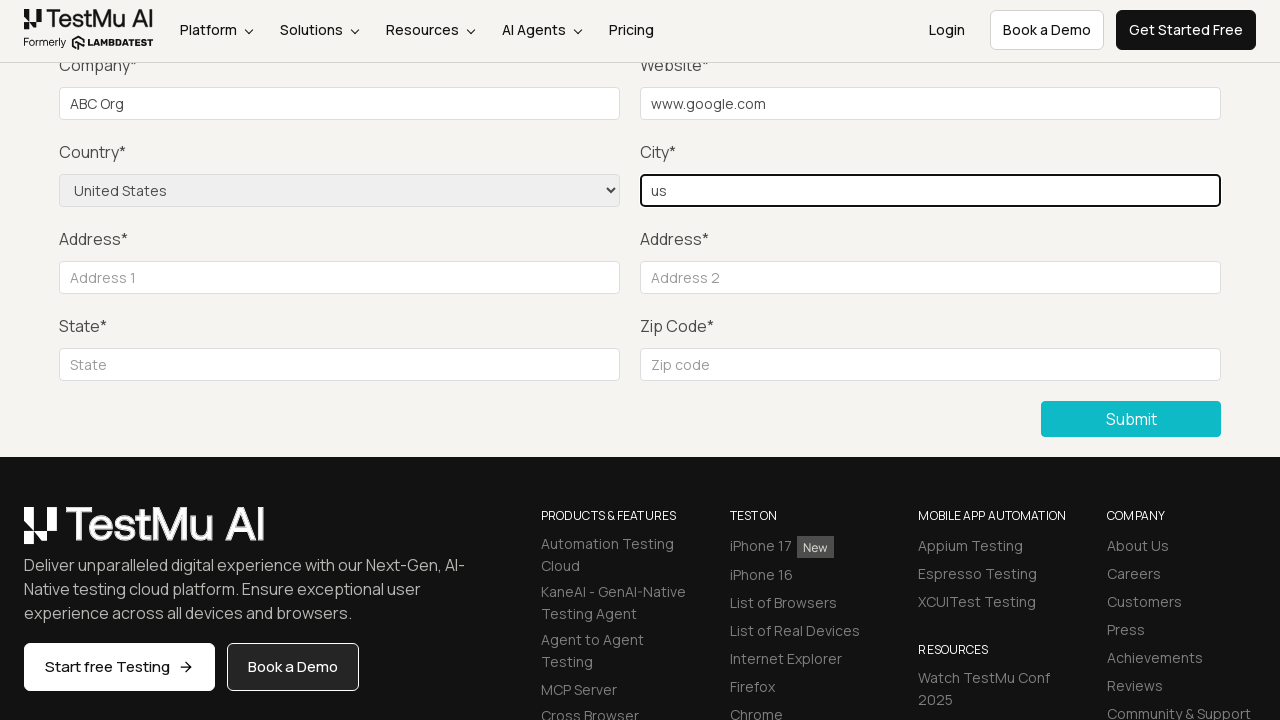

Filled Address 1 field with 'address 1' on internal:attr=[placeholder="Address 1"i]
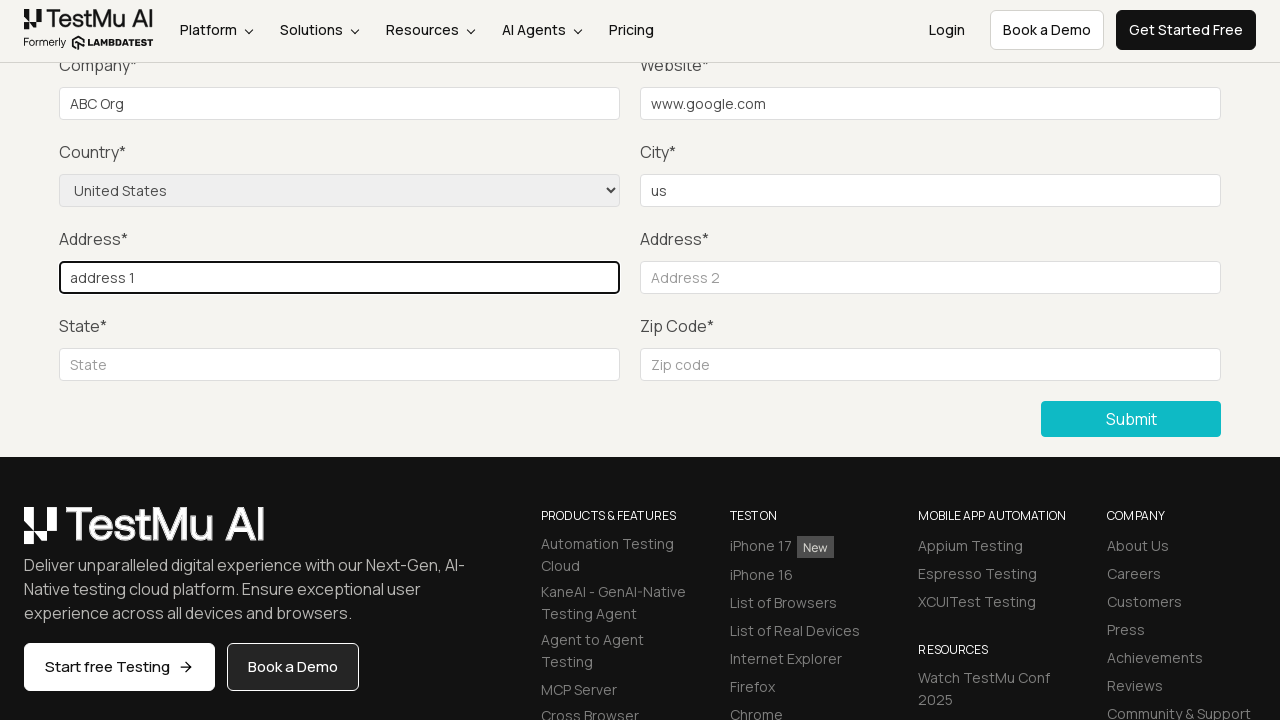

Filled Address 2 field with 'address 2' on internal:attr=[placeholder="Address 2"i]
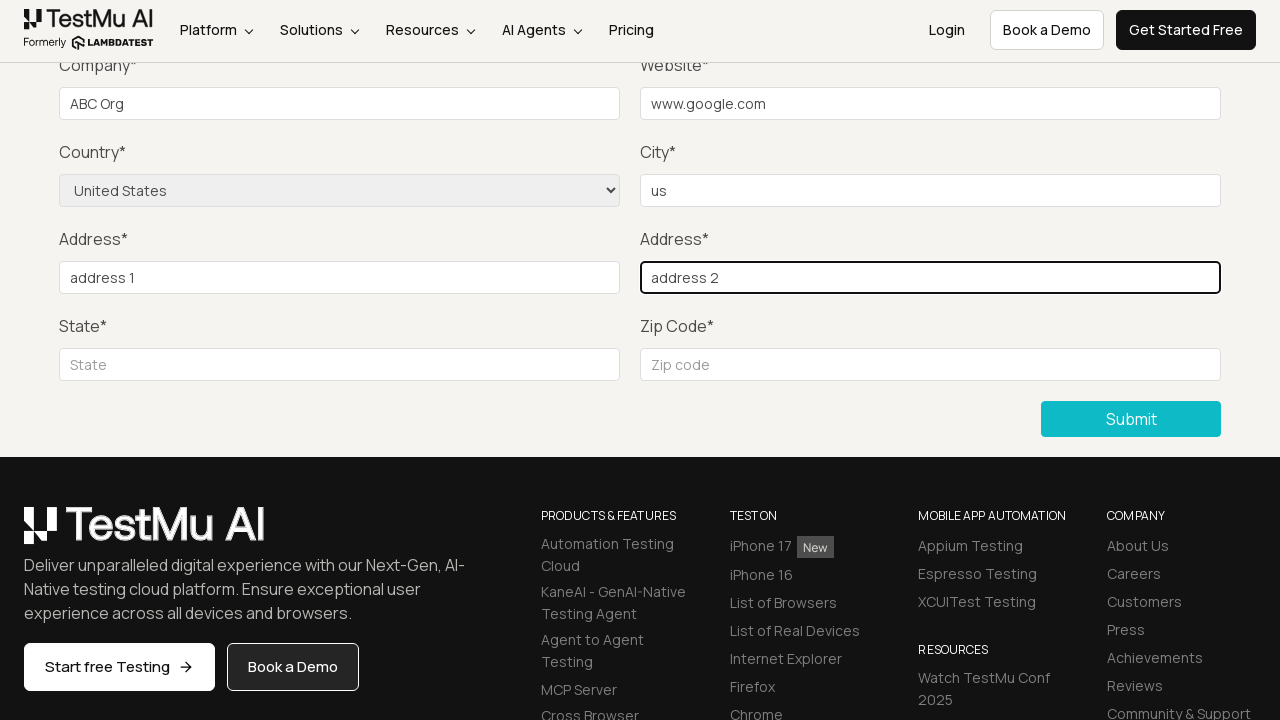

Filled State field with 'united state' on input[placeholder='State']
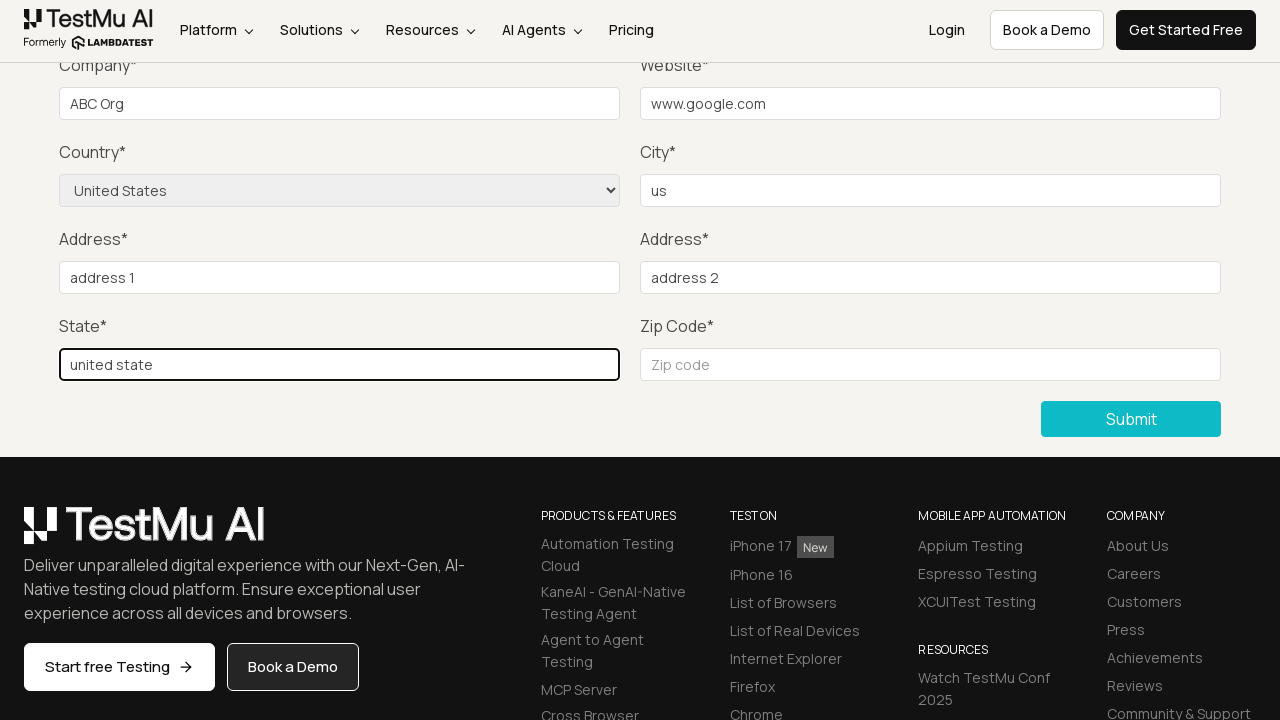

Filled Zip code field with '441133' on input[name='zip']
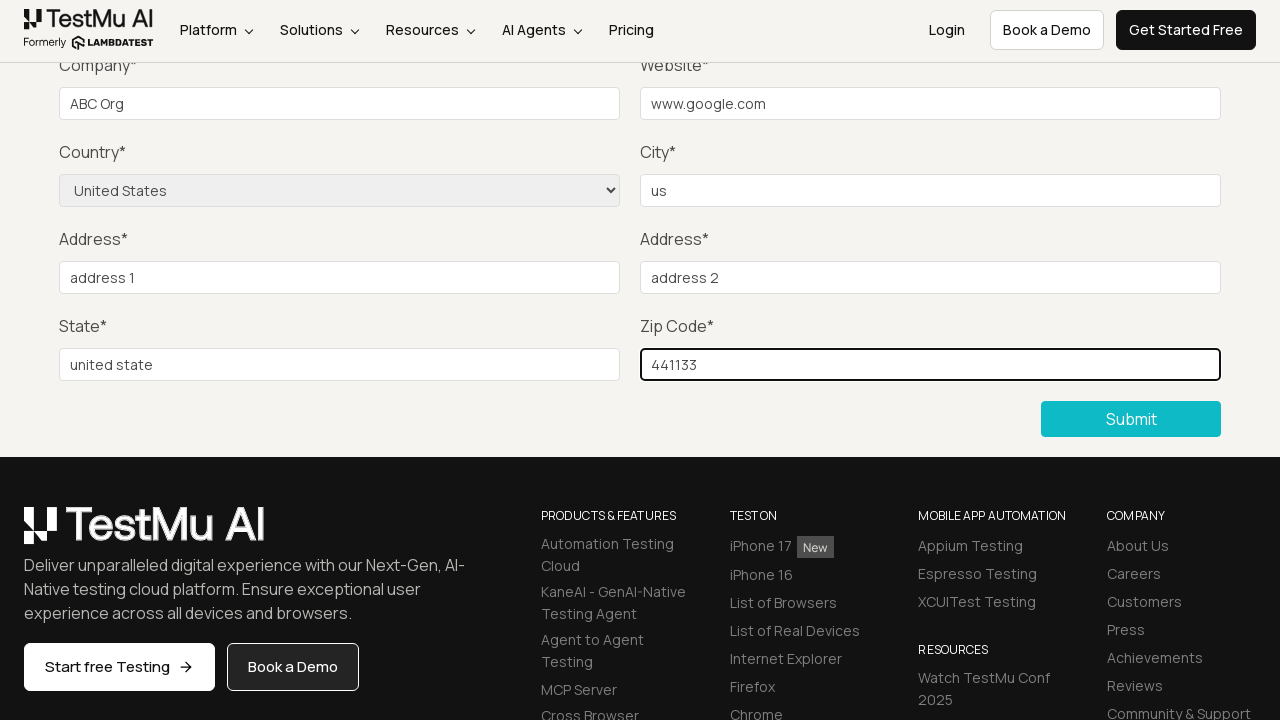

Clicked Submit button to submit the form at (1131, 419) on internal:role=button[name="Submit"i]
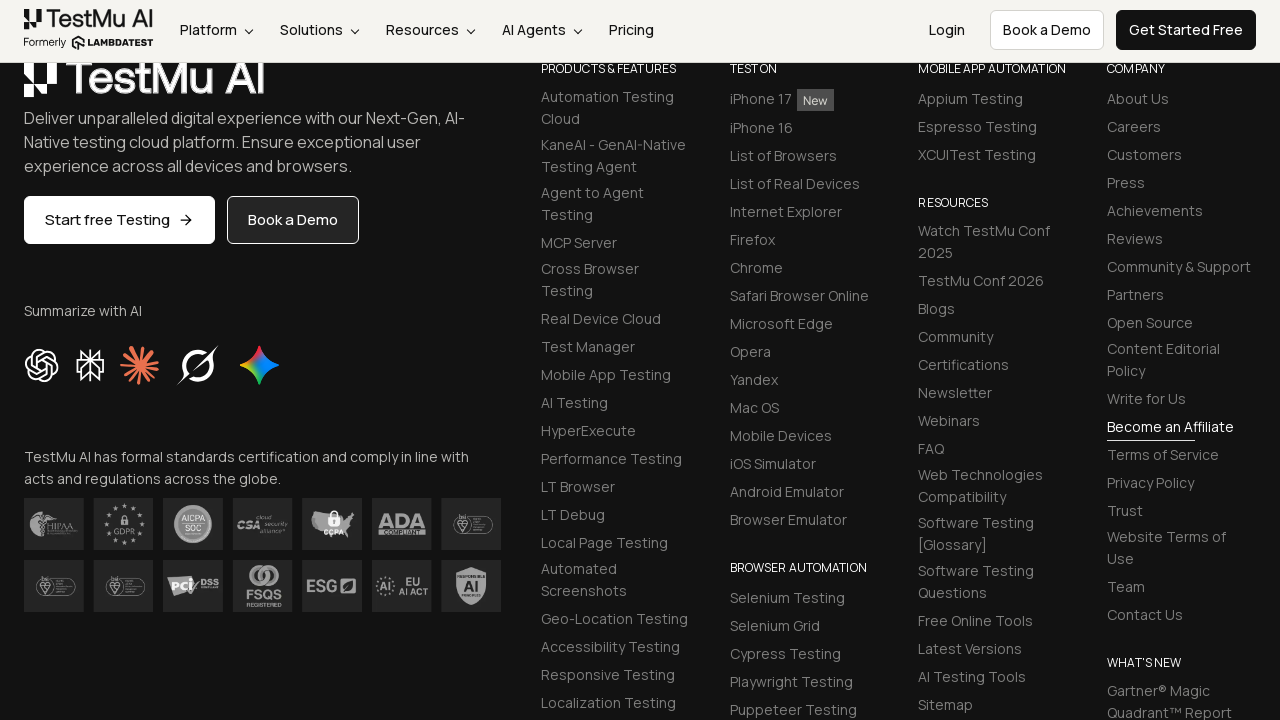

Success message appeared confirming form submission
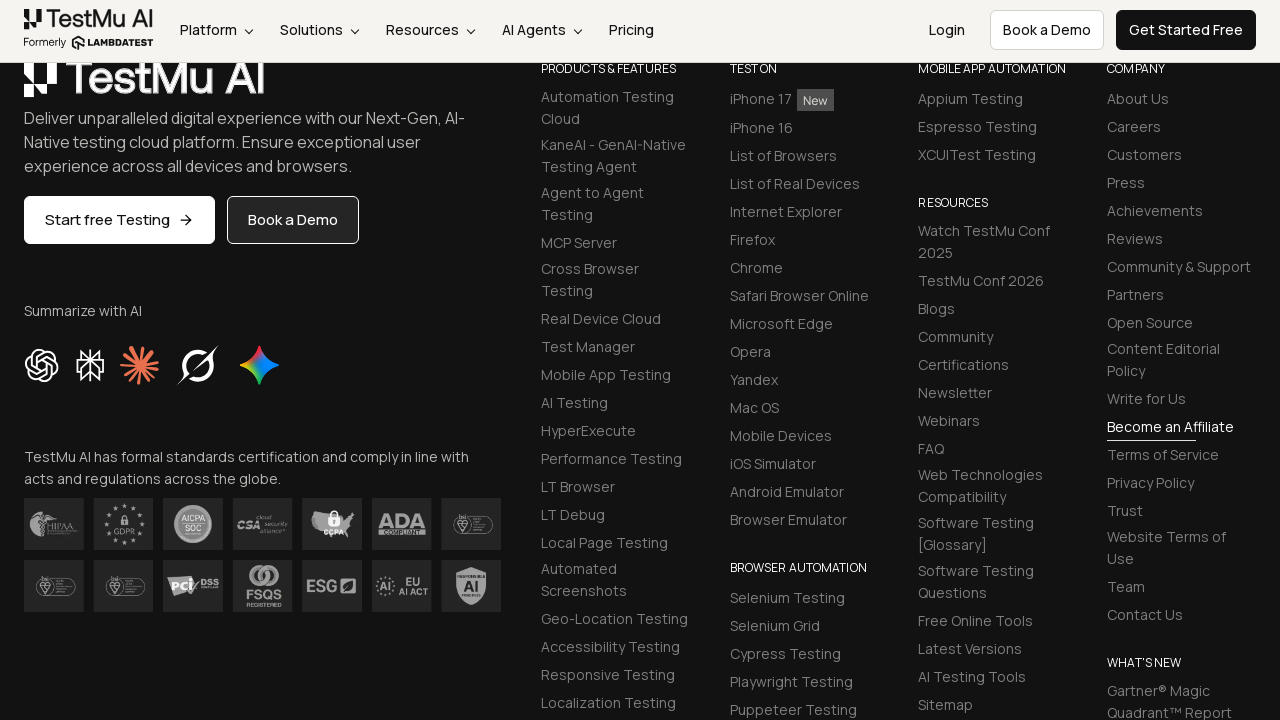

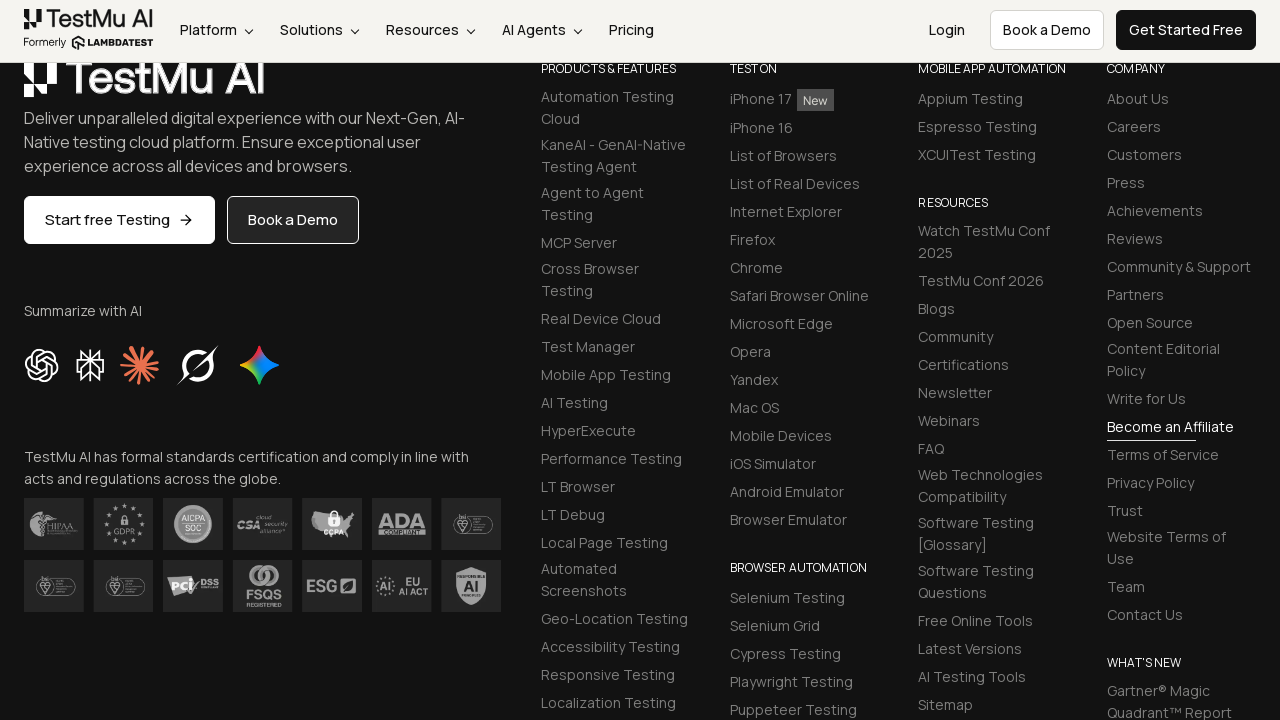